Navigates to the Playwright documentation homepage and clicks the "Get Started" button to navigate to the getting started guide.

Starting URL: https://playwright.dev/

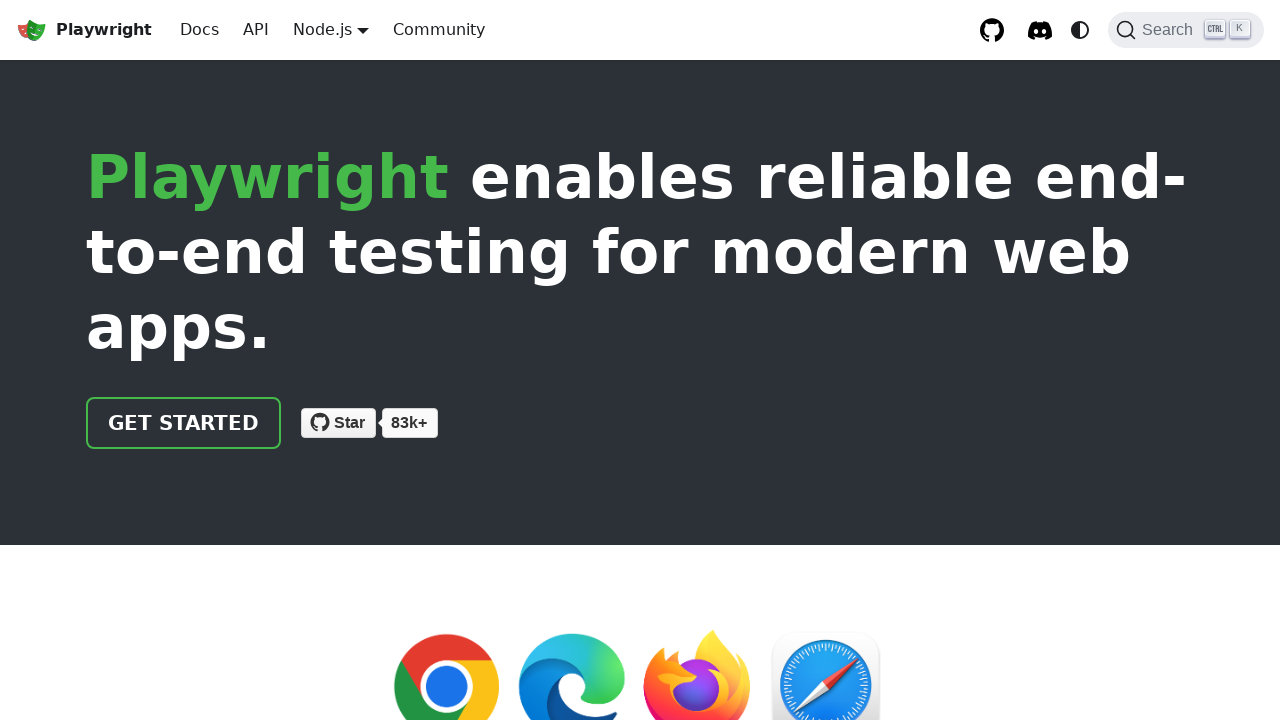

Navigated to Playwright documentation homepage
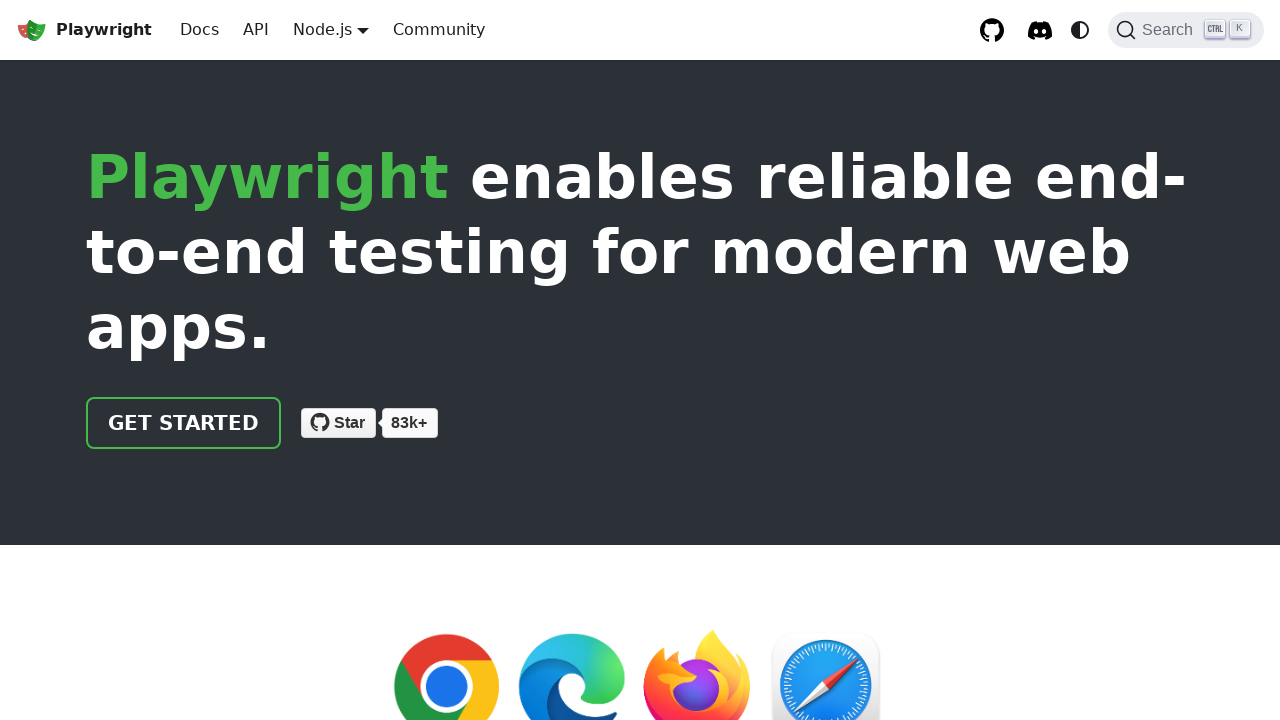

Clicked the 'Get Started' button at (184, 423) on .getStarted_Sjon
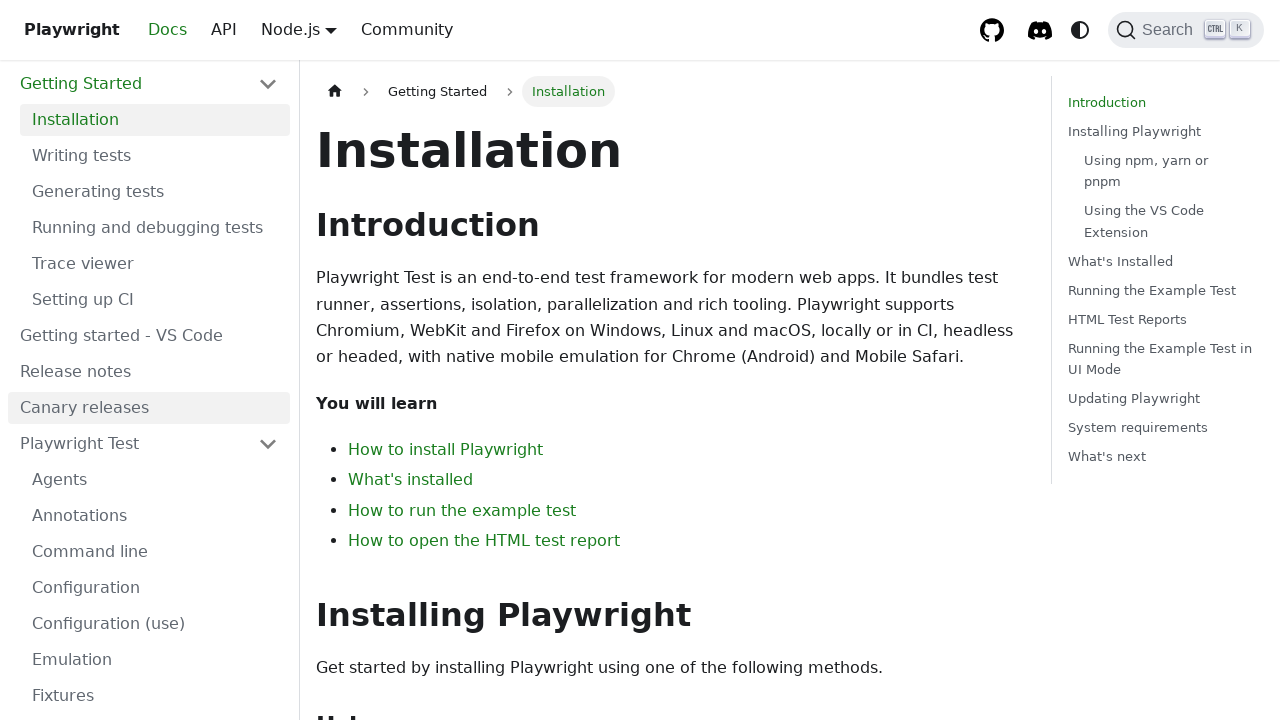

Waited for page to load (networkidle)
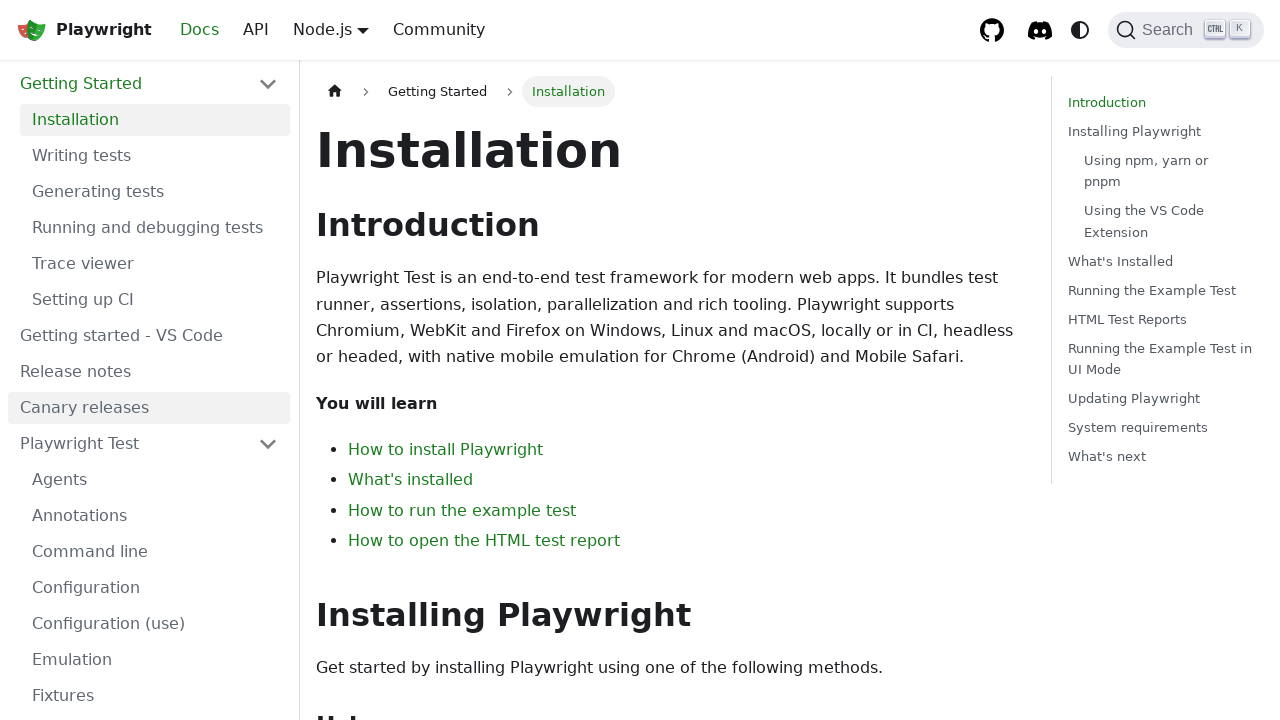

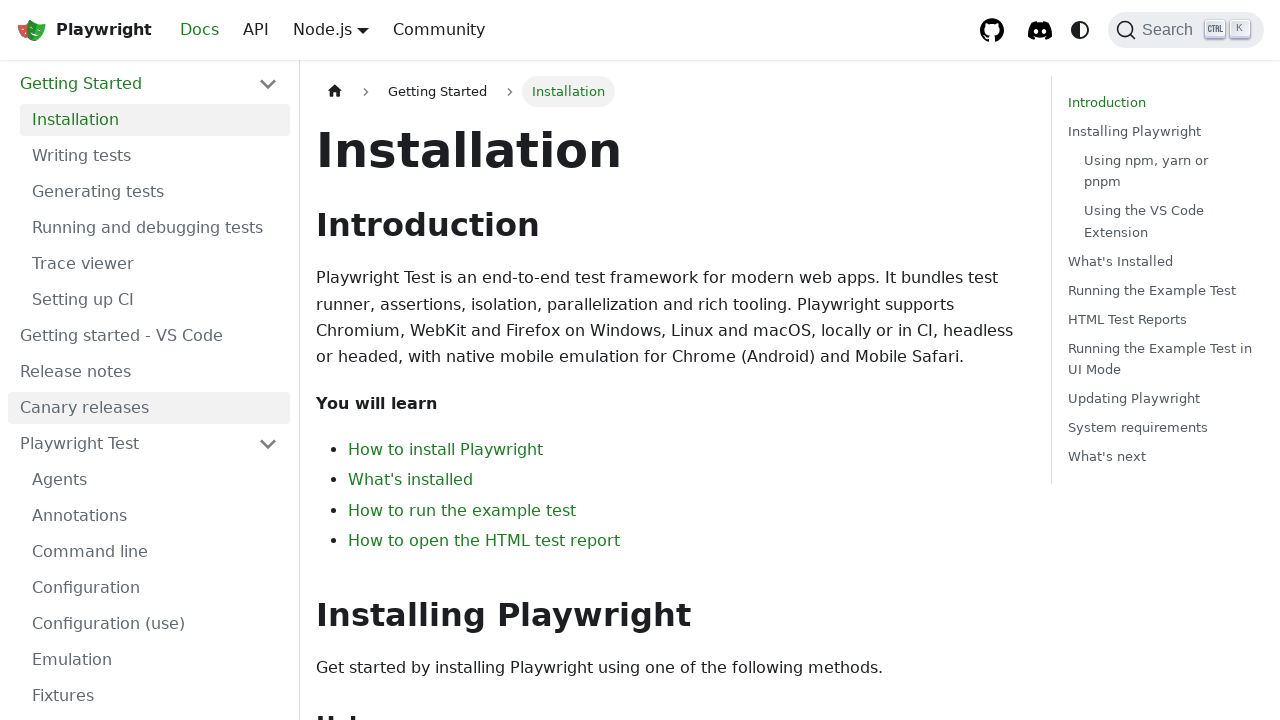